Tests dynamic loading by clicking start button, waiting for loading bar to disappear, then filling and submitting a form with invalid credentials

Starting URL: https://practice.cydeo.com/dynamic_loading/1

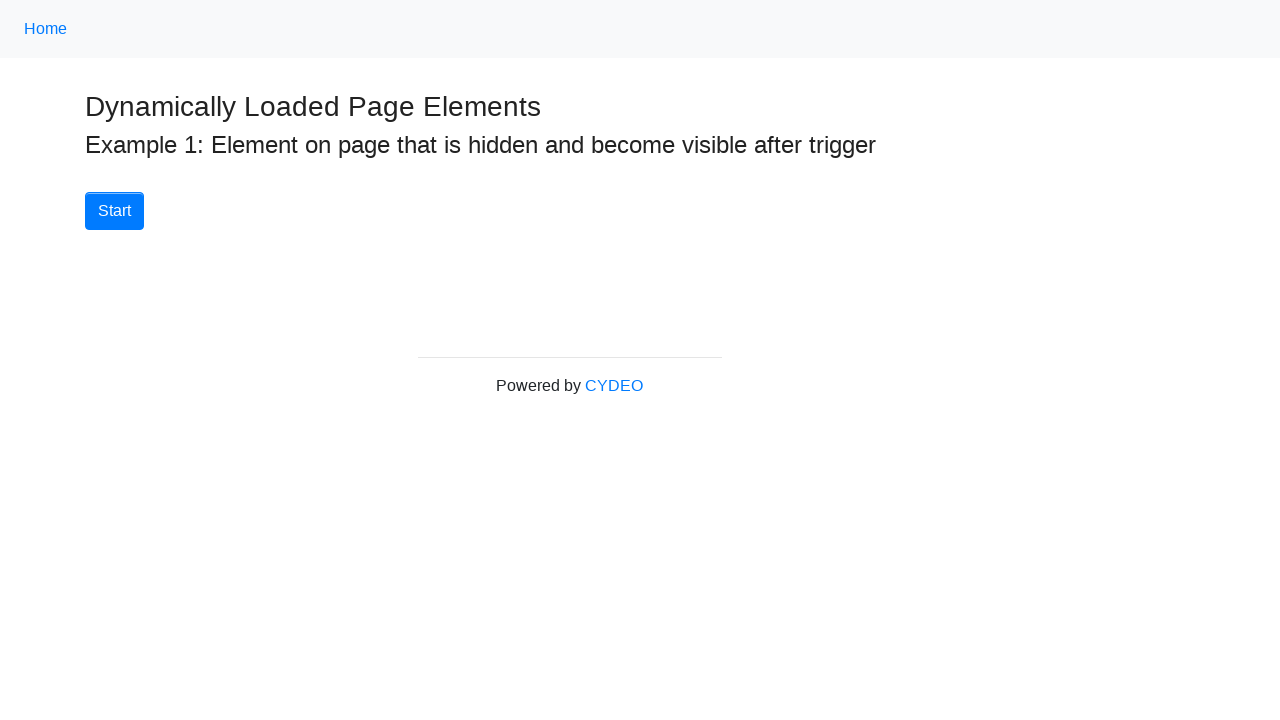

Clicked Start button to initiate dynamic loading at (114, 211) on button:has-text('Start')
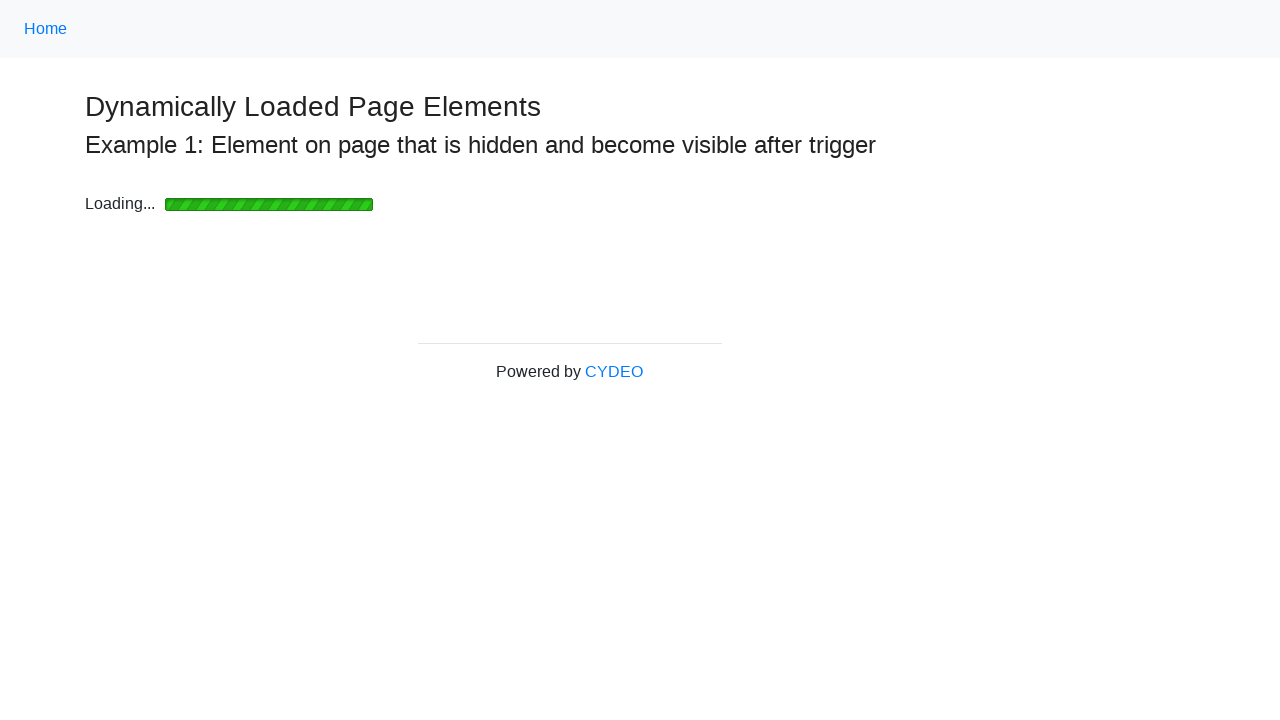

Loading bar disappeared, dynamic content loaded
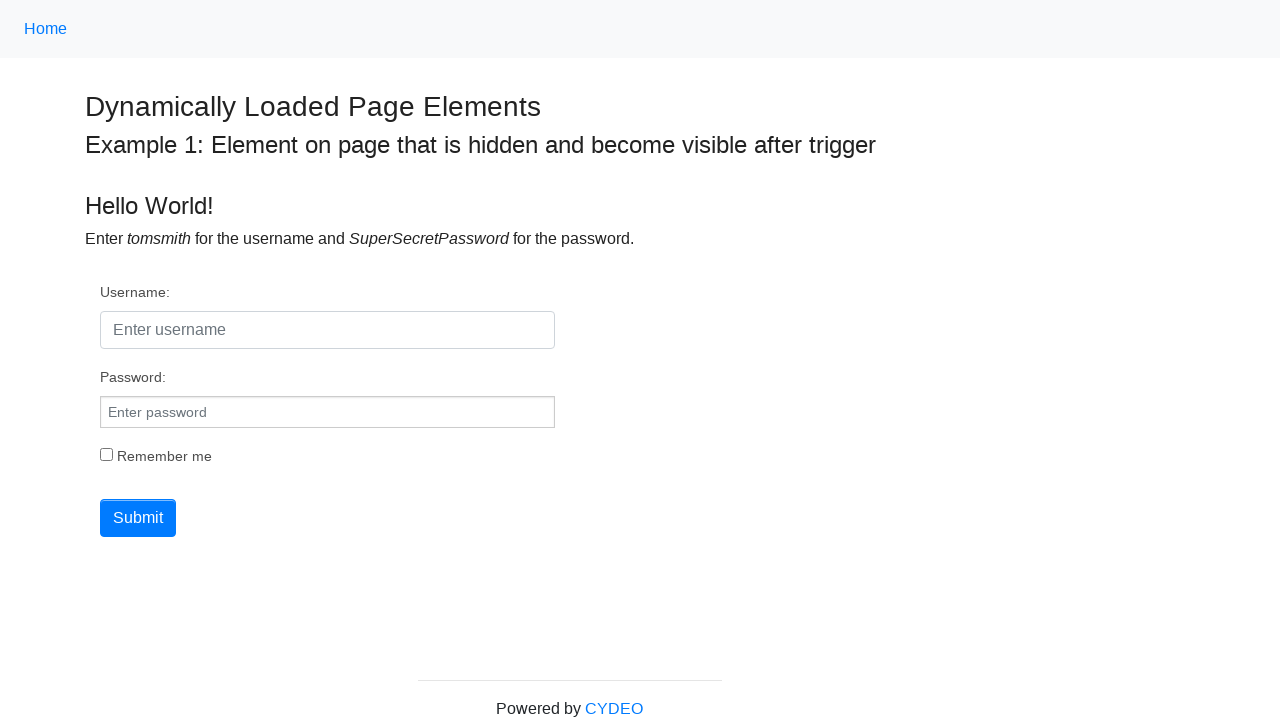

Filled username field with 'tomsmith' on #username
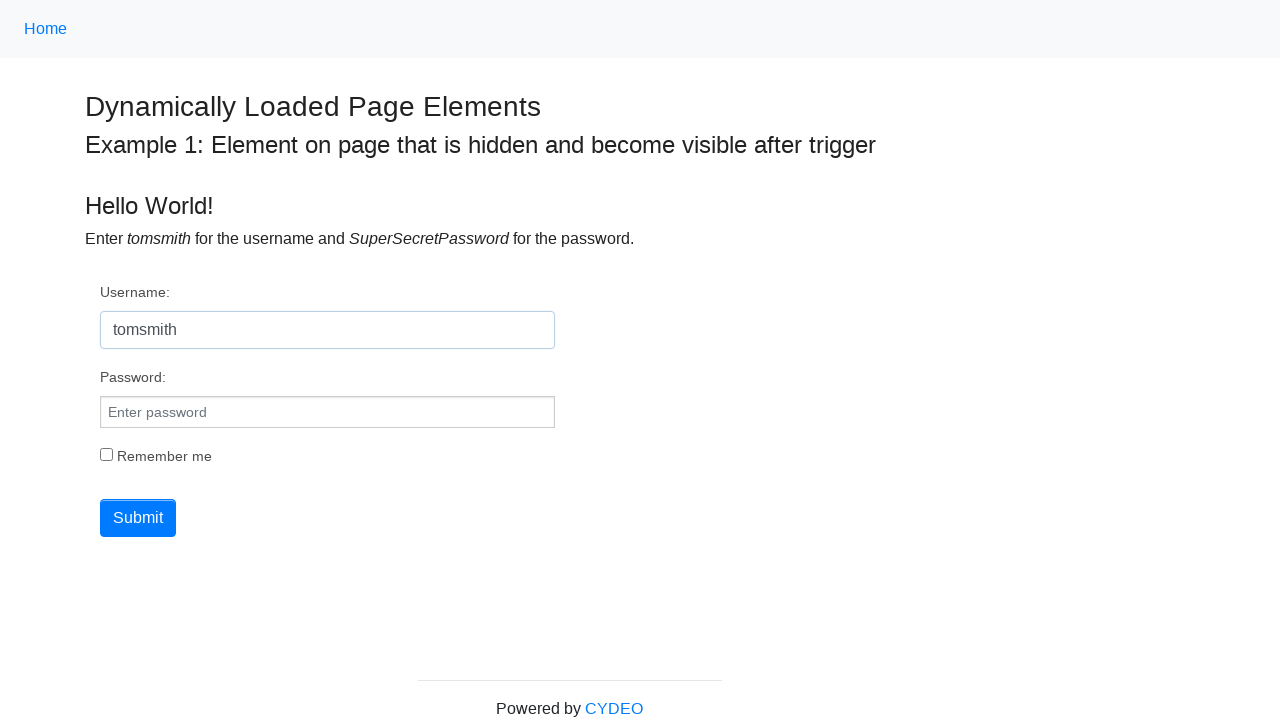

Filled password field with 'incorrectpassword' on #pwd
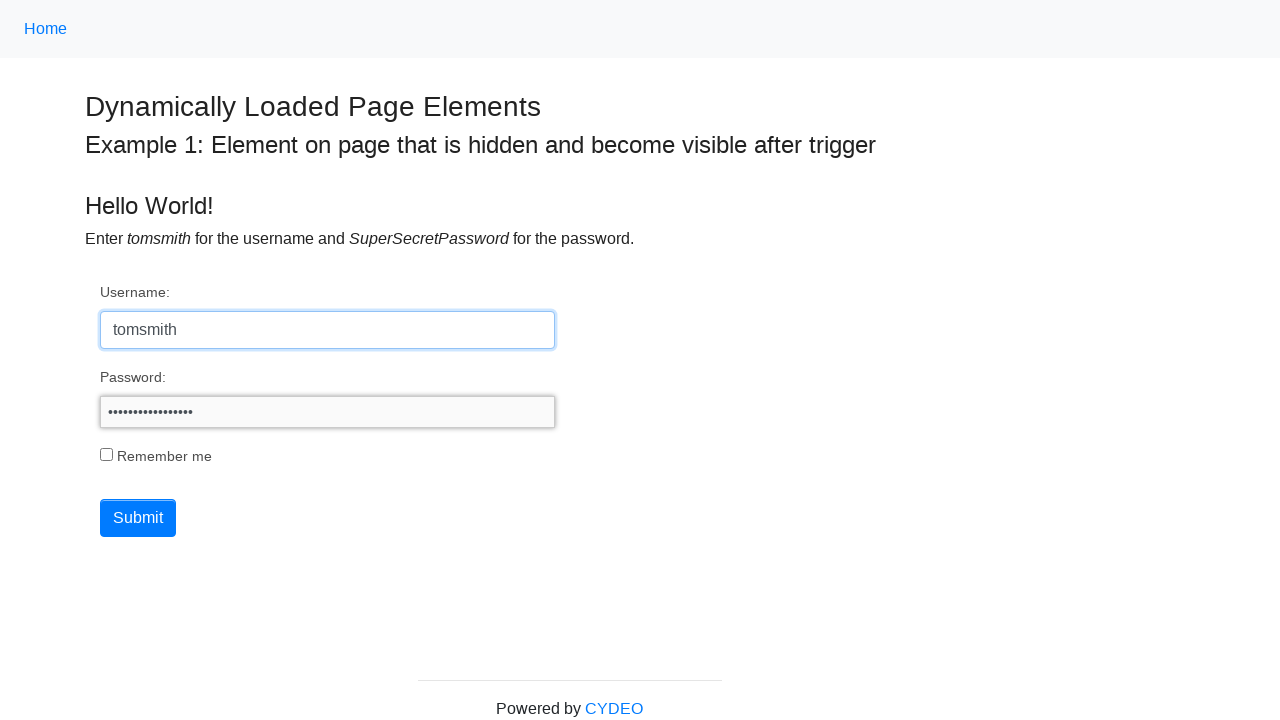

Clicked submit button to submit form with invalid credentials at (138, 518) on button[type='submit']
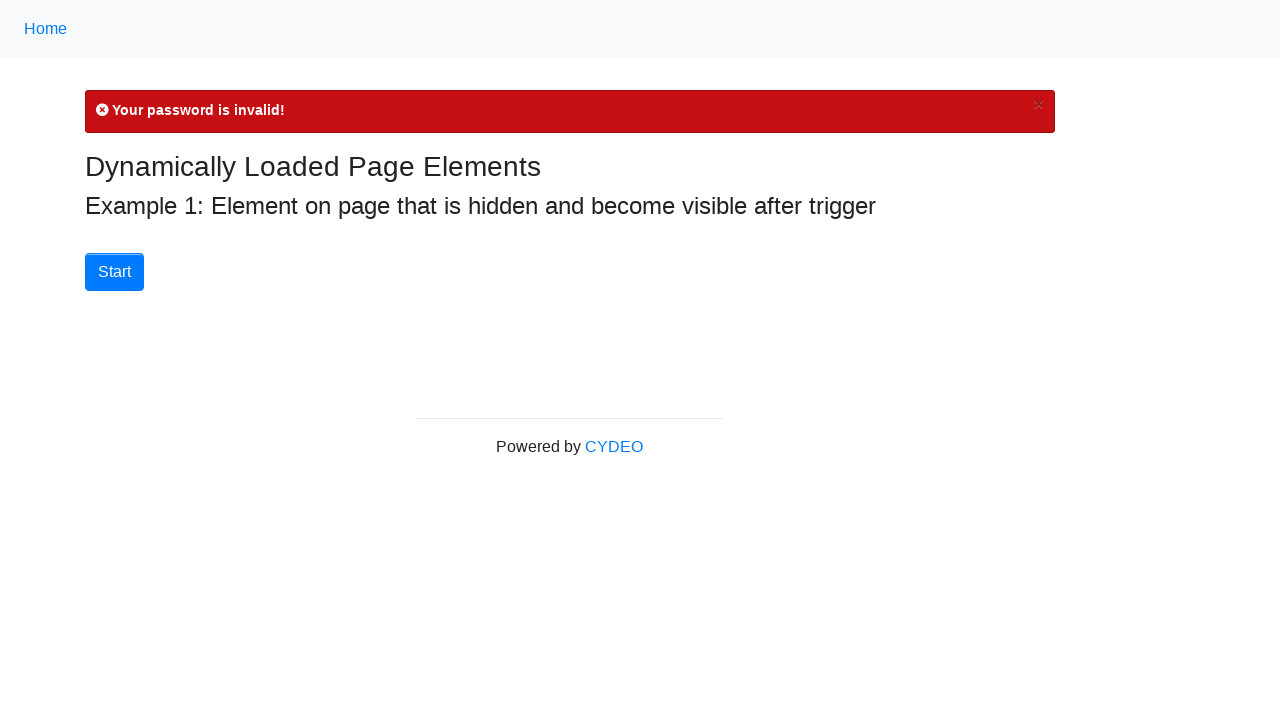

Error message 'Your password is invalid!' appeared confirming invalid credentials
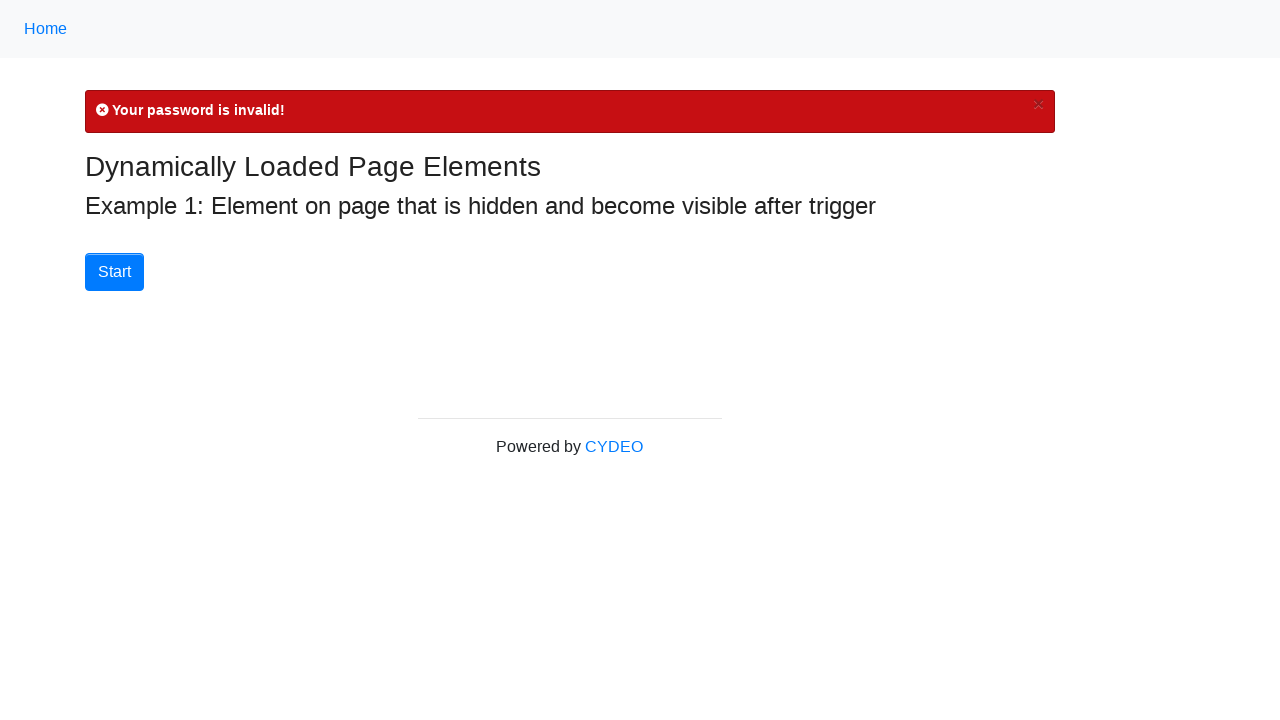

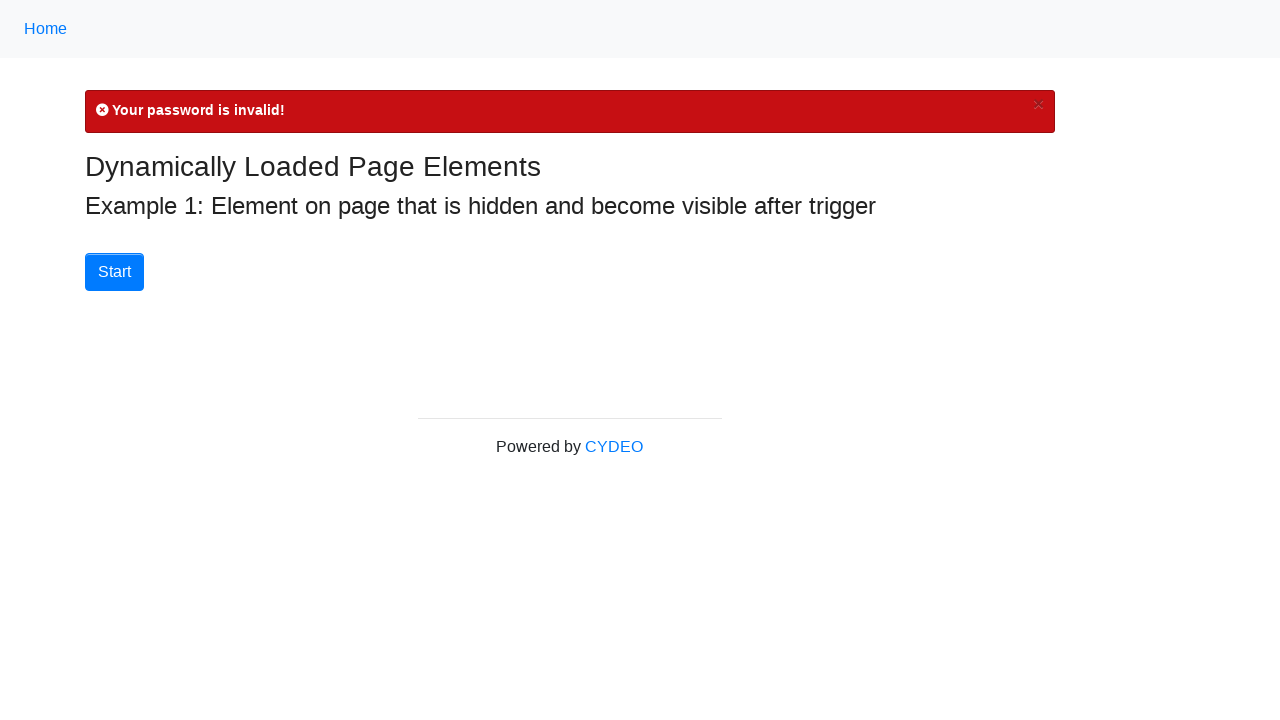